Calculates the sum of two numbers displayed on the page, selects the result from a dropdown menu, and submits the form

Starting URL: http://suninjuly.github.io/selects1.html

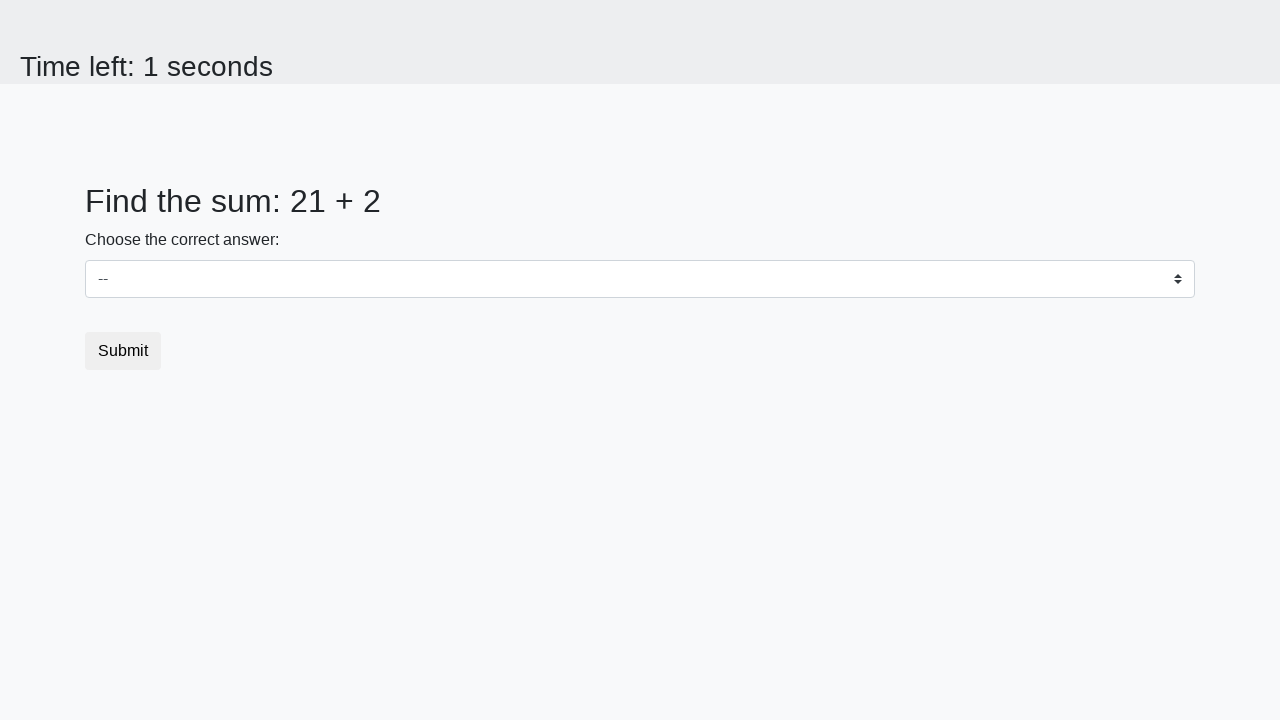

Located first number element (#num1)
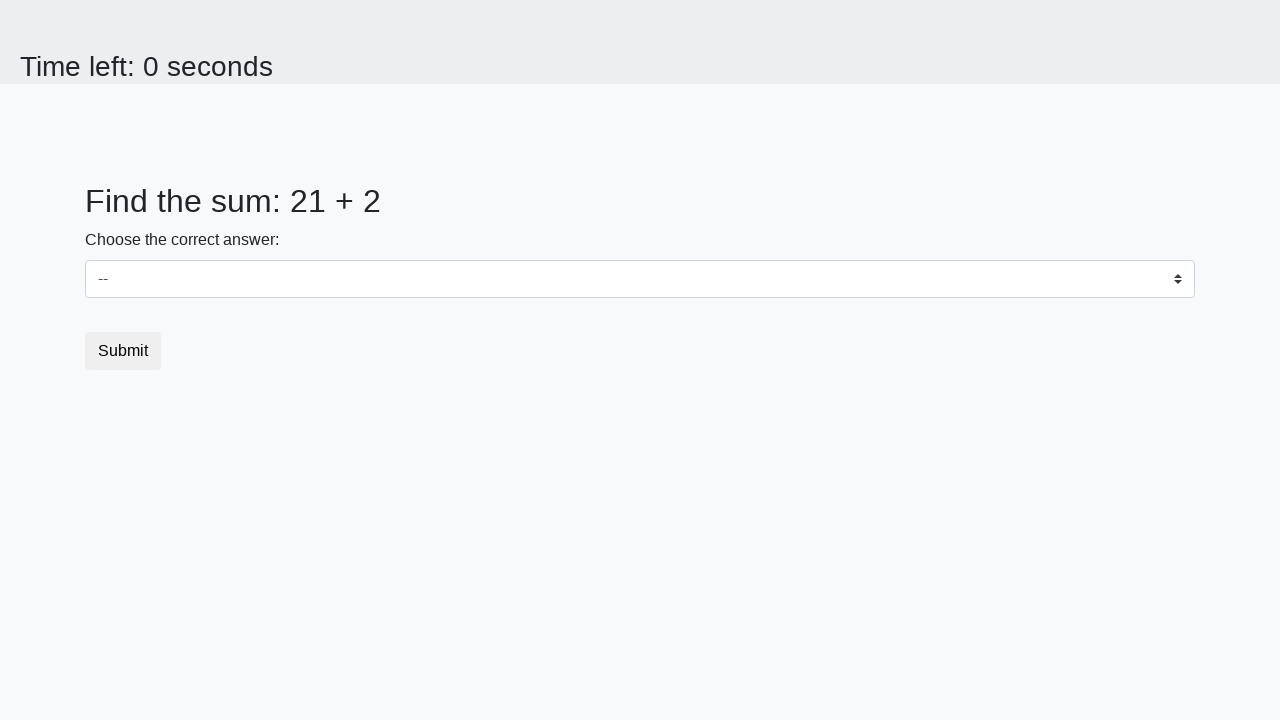

Located second number element (#num2)
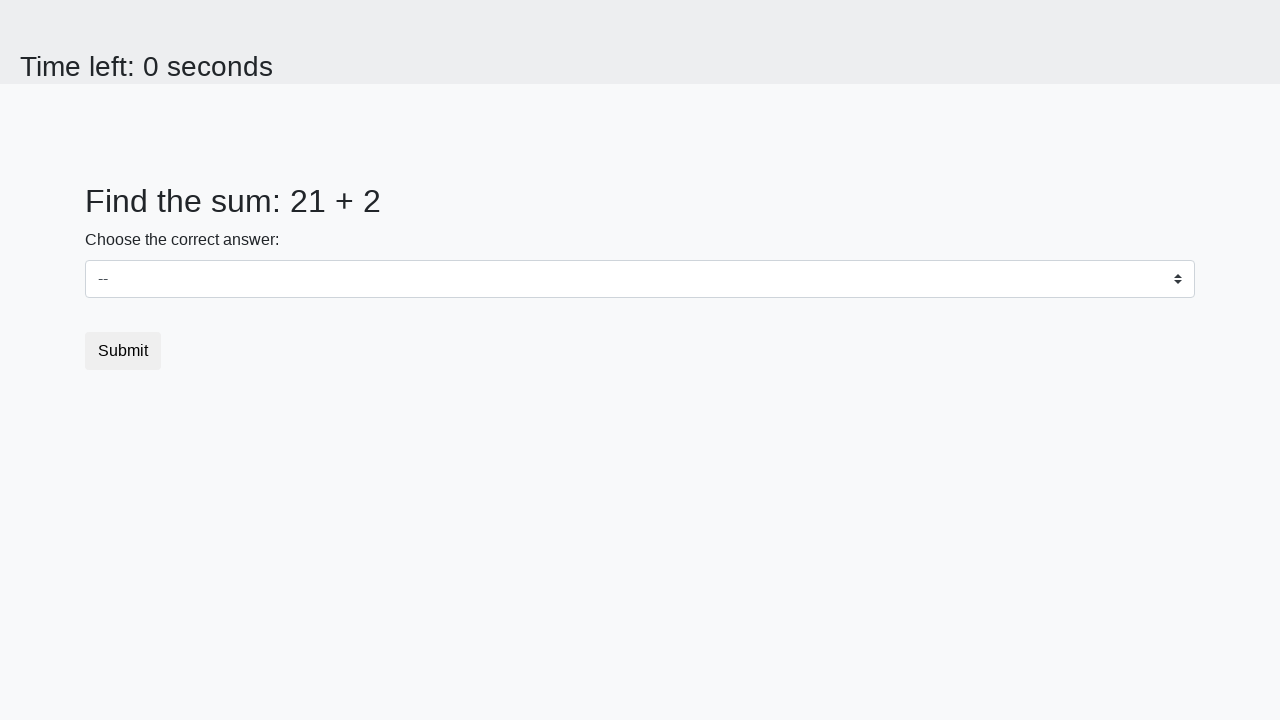

Retrieved first number: 21
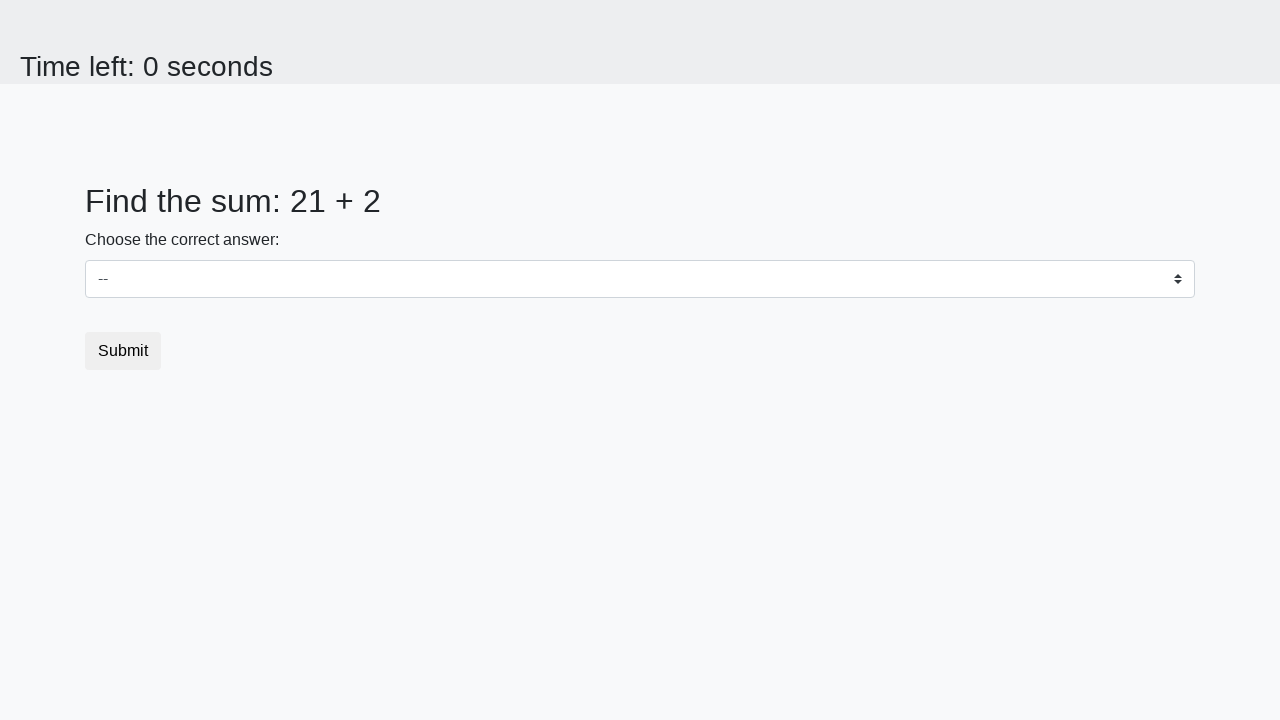

Retrieved second number: 2
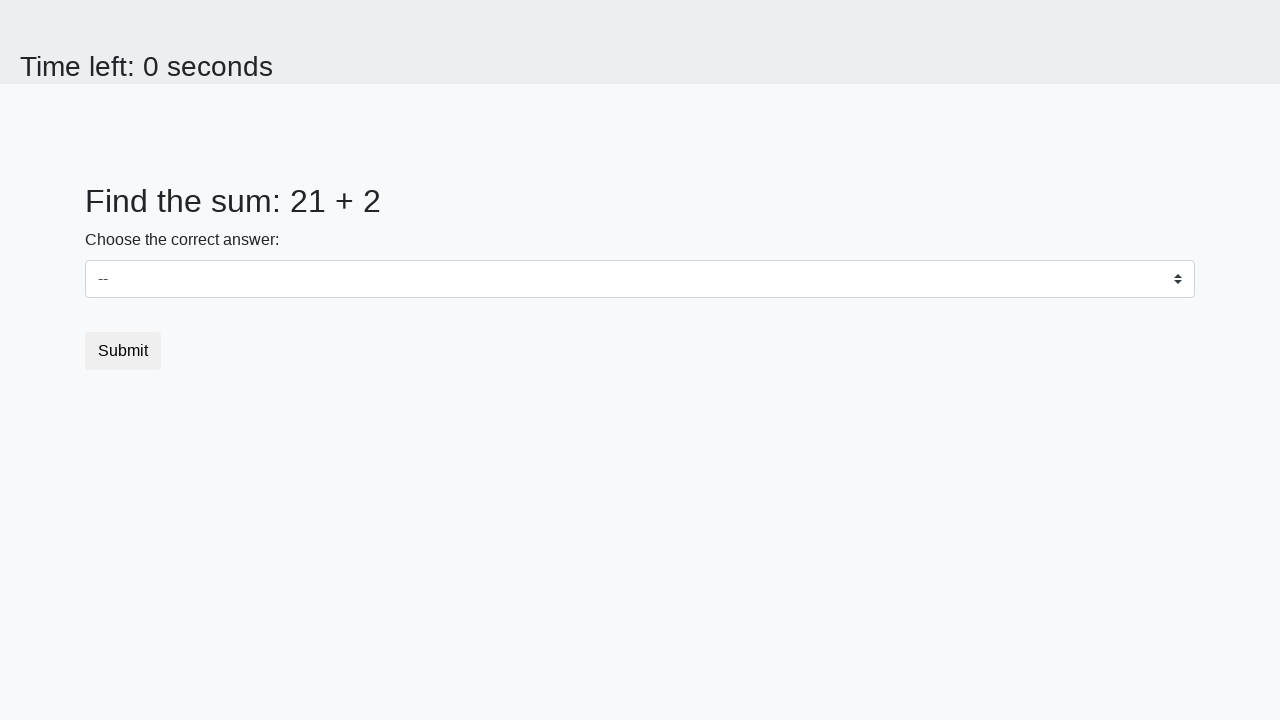

Calculated sum: 21 + 2 = 23
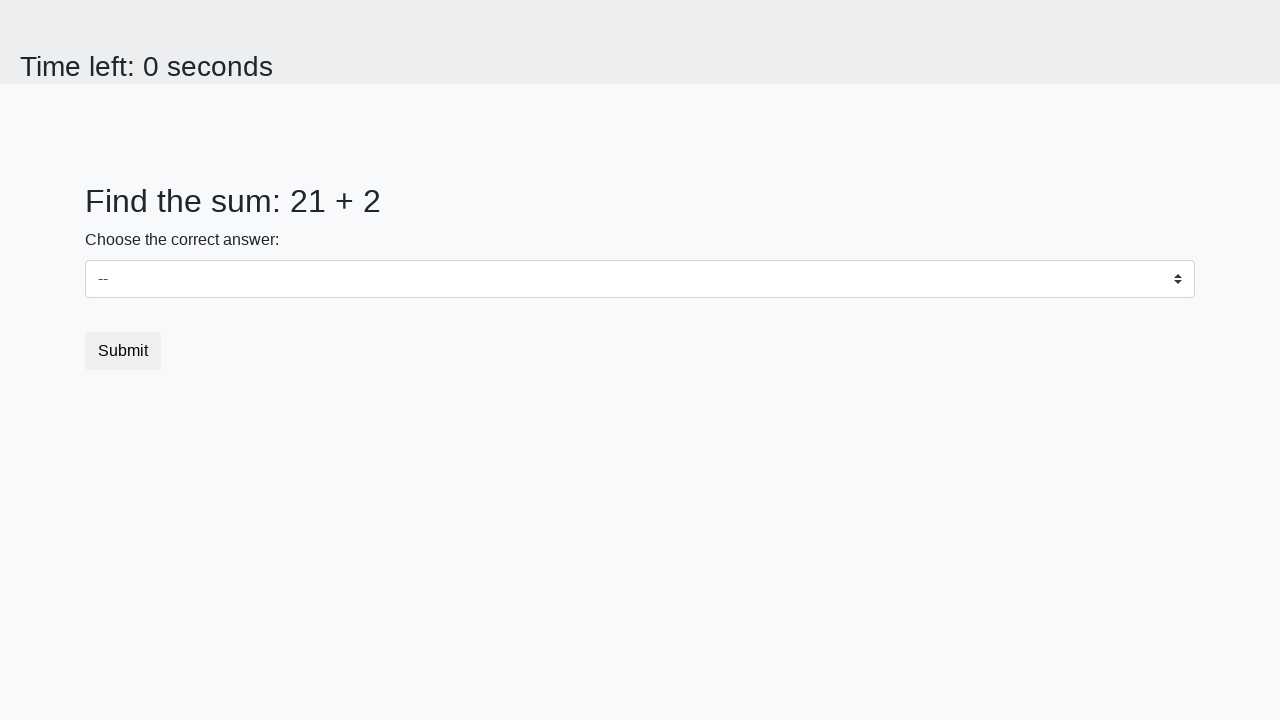

Selected sum value '23' from dropdown on select
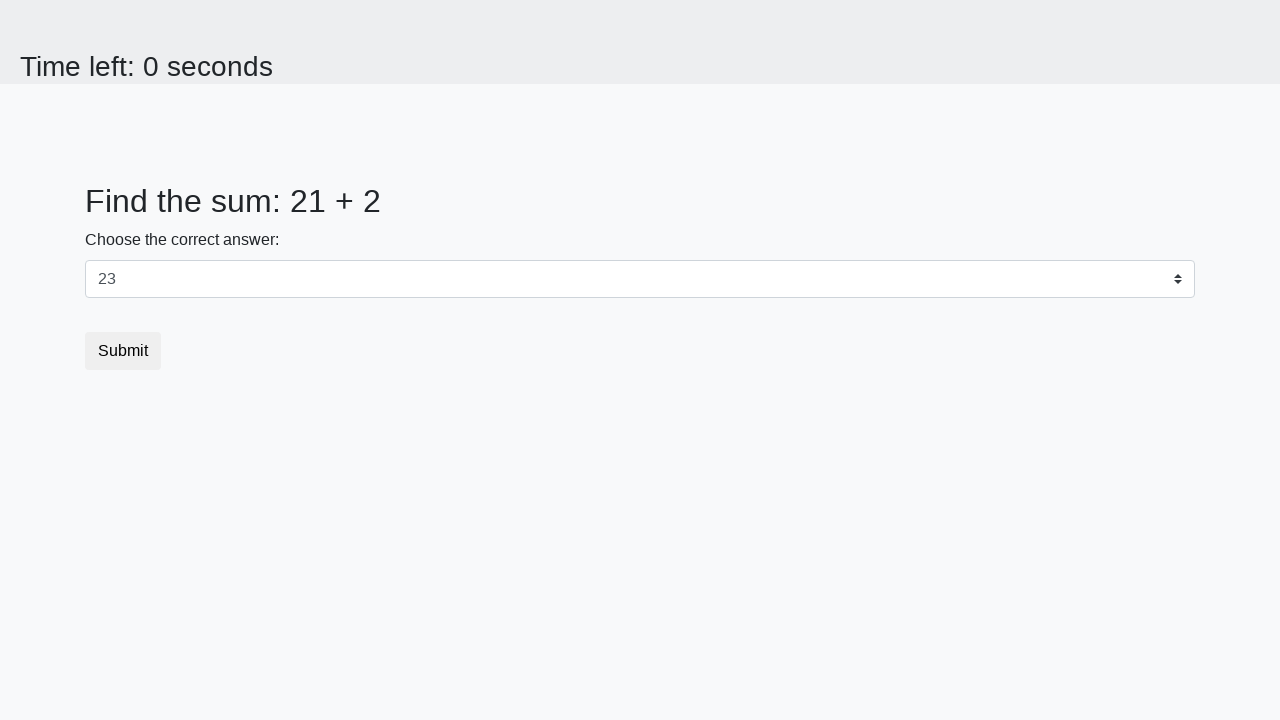

Clicked submit button to submit the form at (123, 351) on button.btn
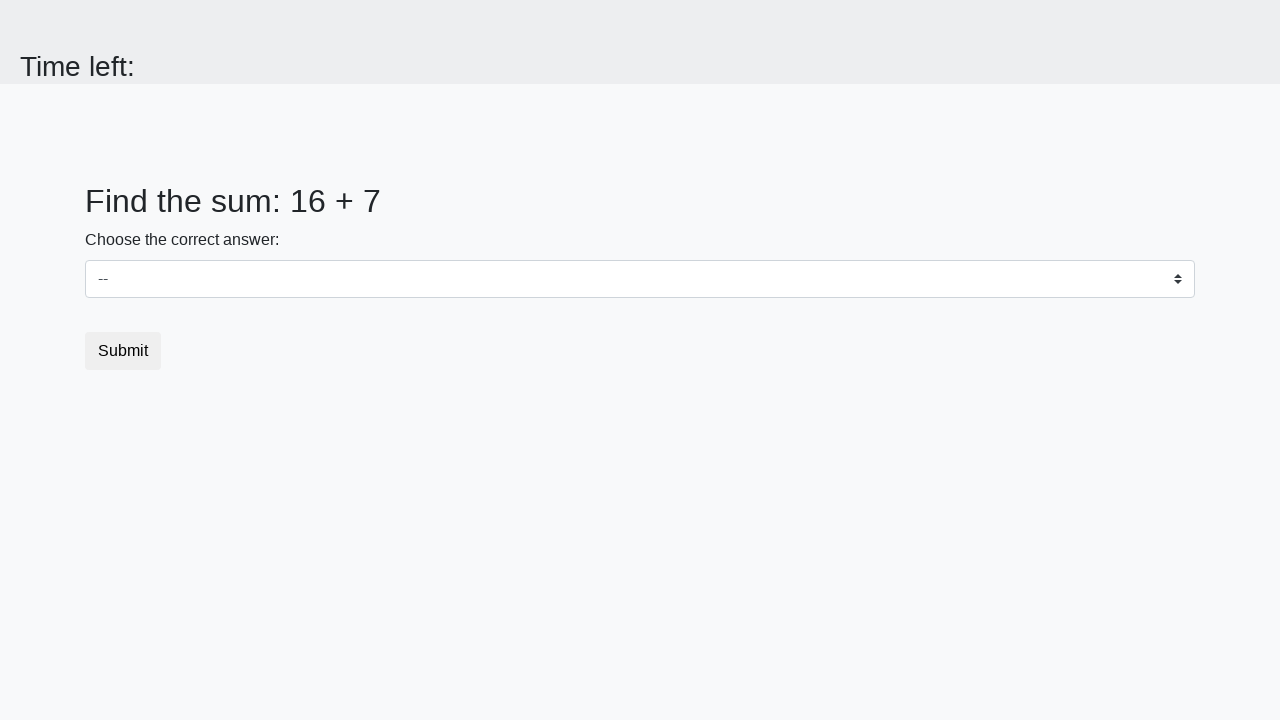

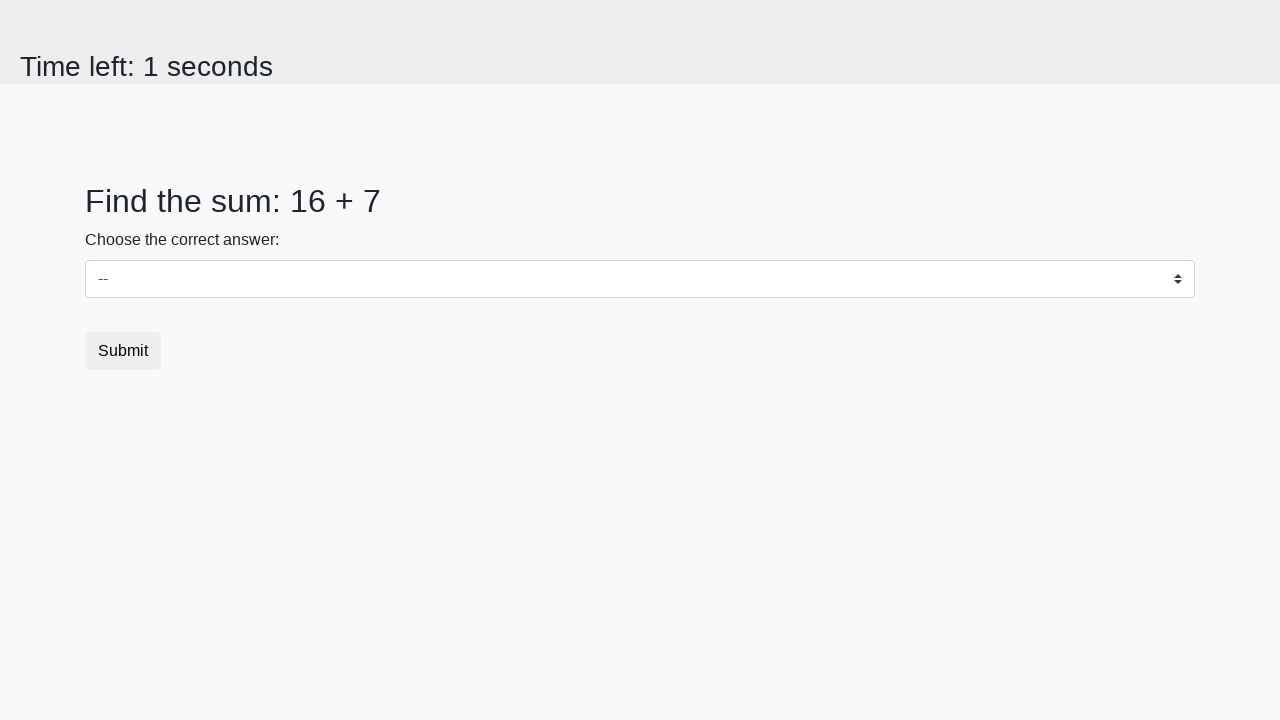